Tests cookie management by adding multiple cookies, reading them, and then deleting them in different ways

Starting URL: https://otus.ru/

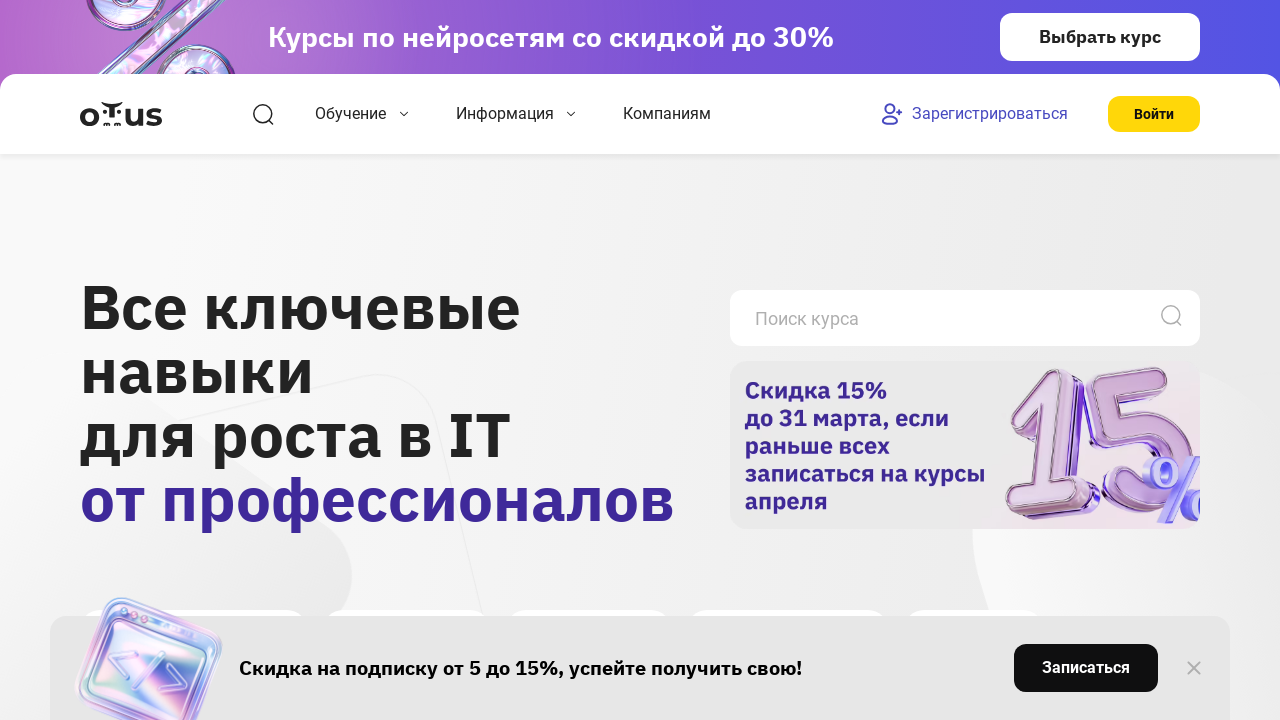

Added Cookie#1 with name 'Otus1' and value 'Value1'
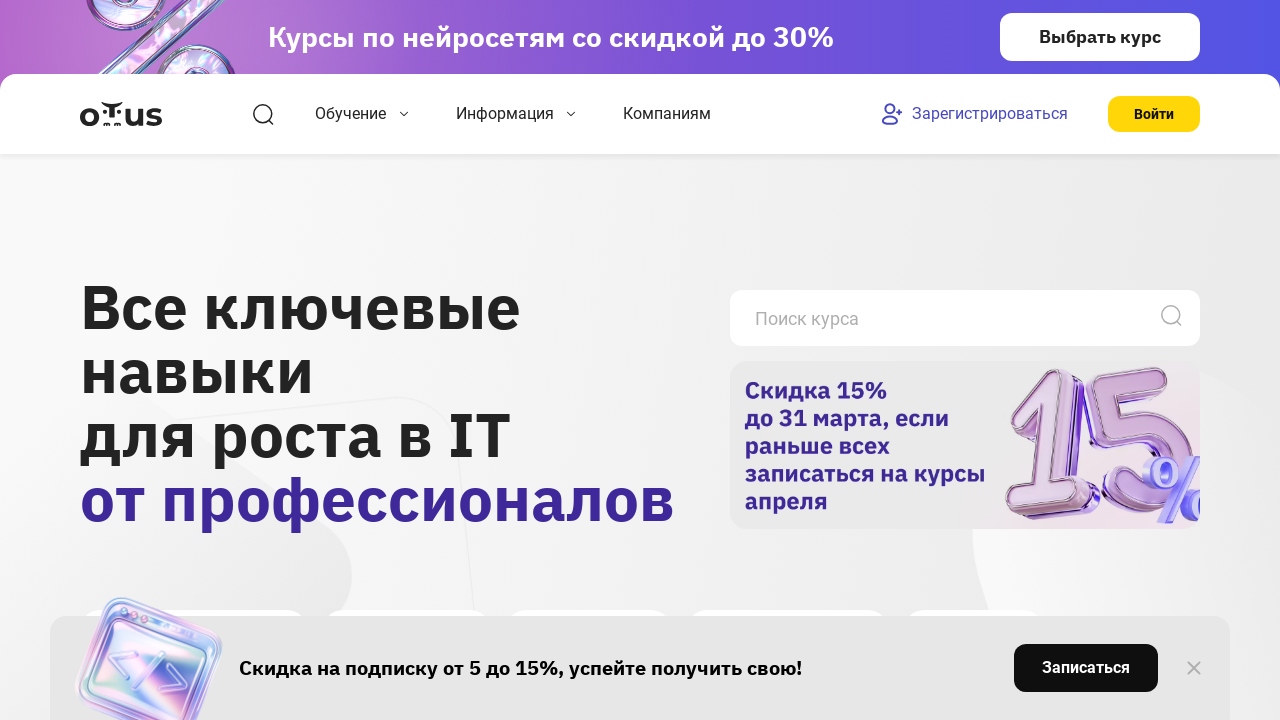

Added Cookie#2 with name 'Otus2' and value 'Value2'
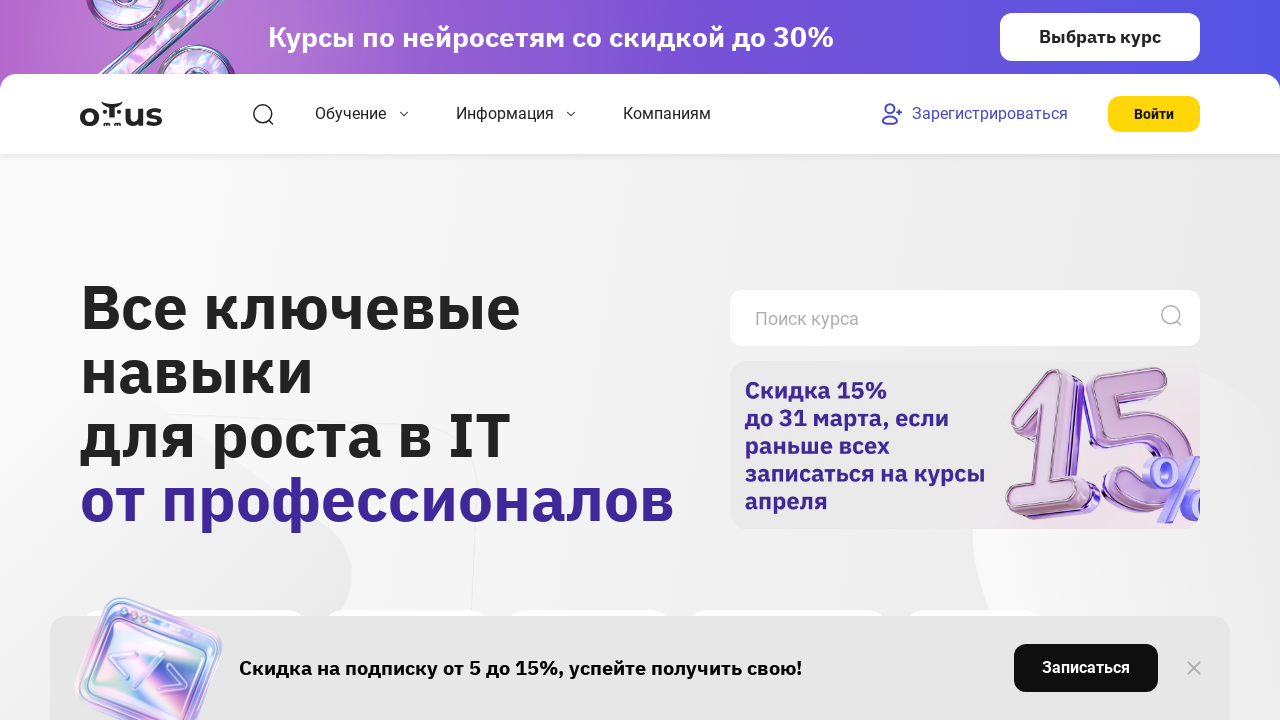

Added Cookie#3 with name 'Otus3' and value 'Value3'
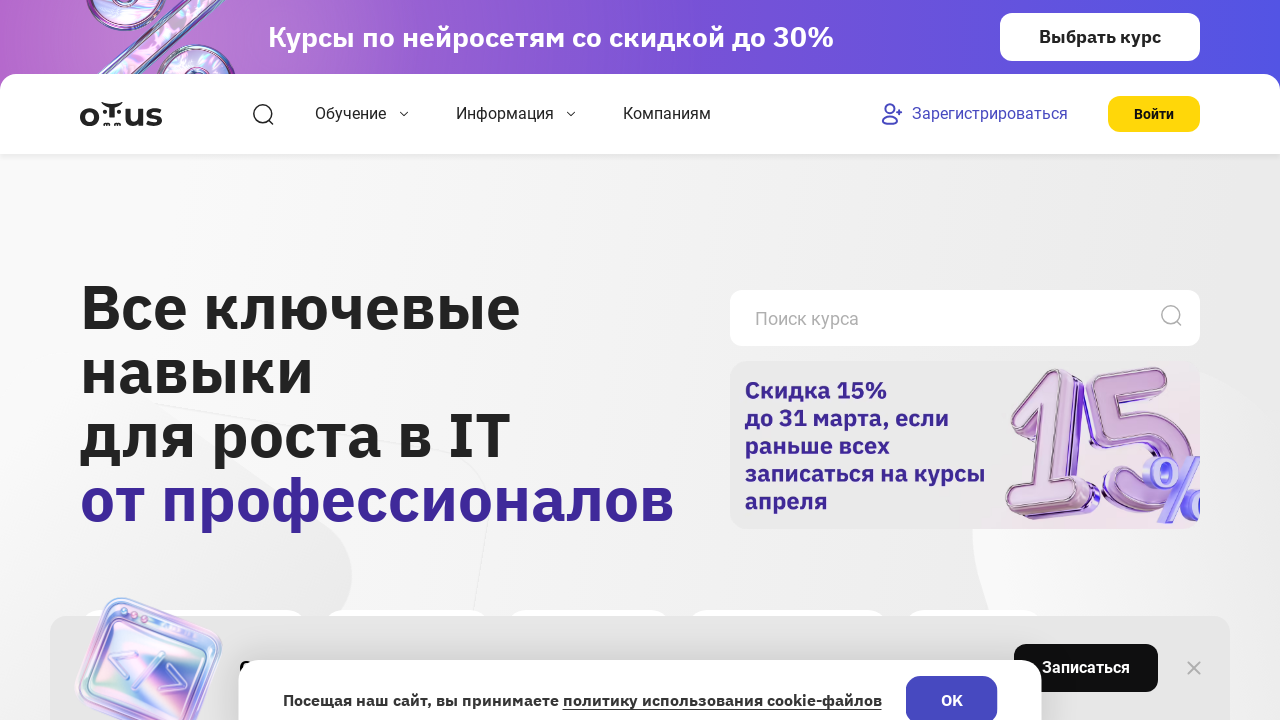

Added Cookie#4 with name 'Otus4' and value 'Value4'
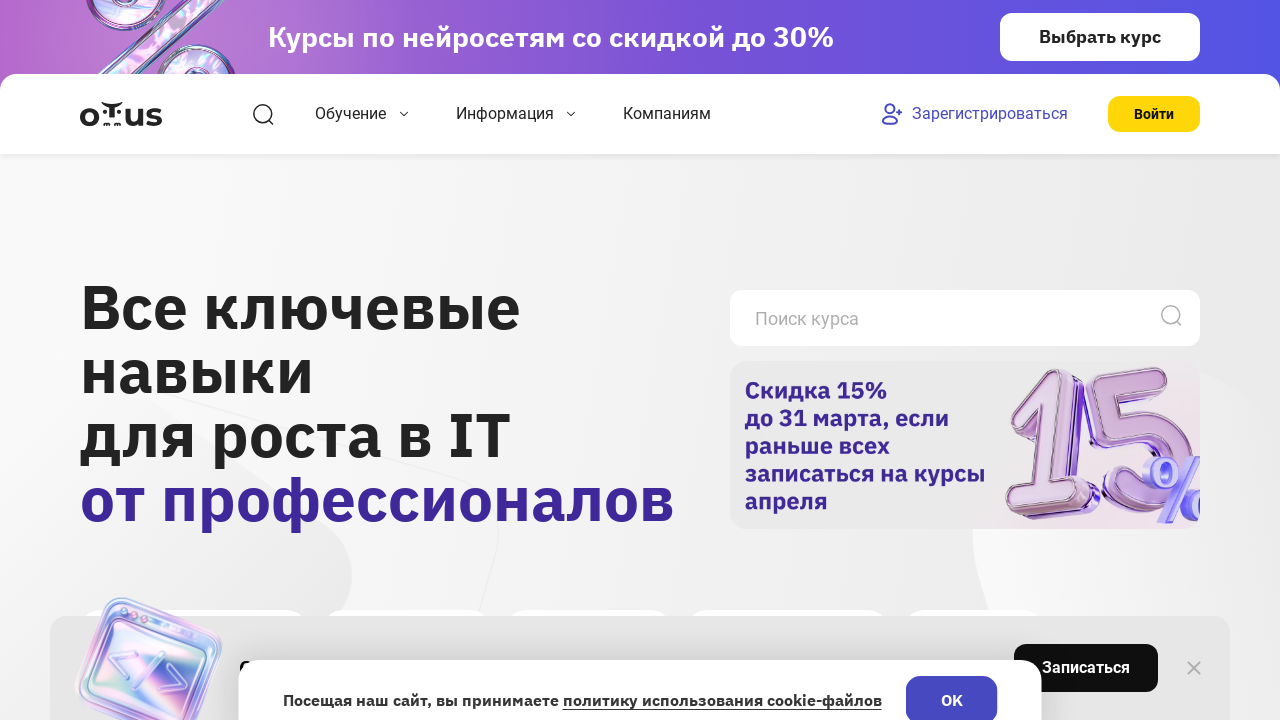

Retrieved all cookies, found 15 cookies
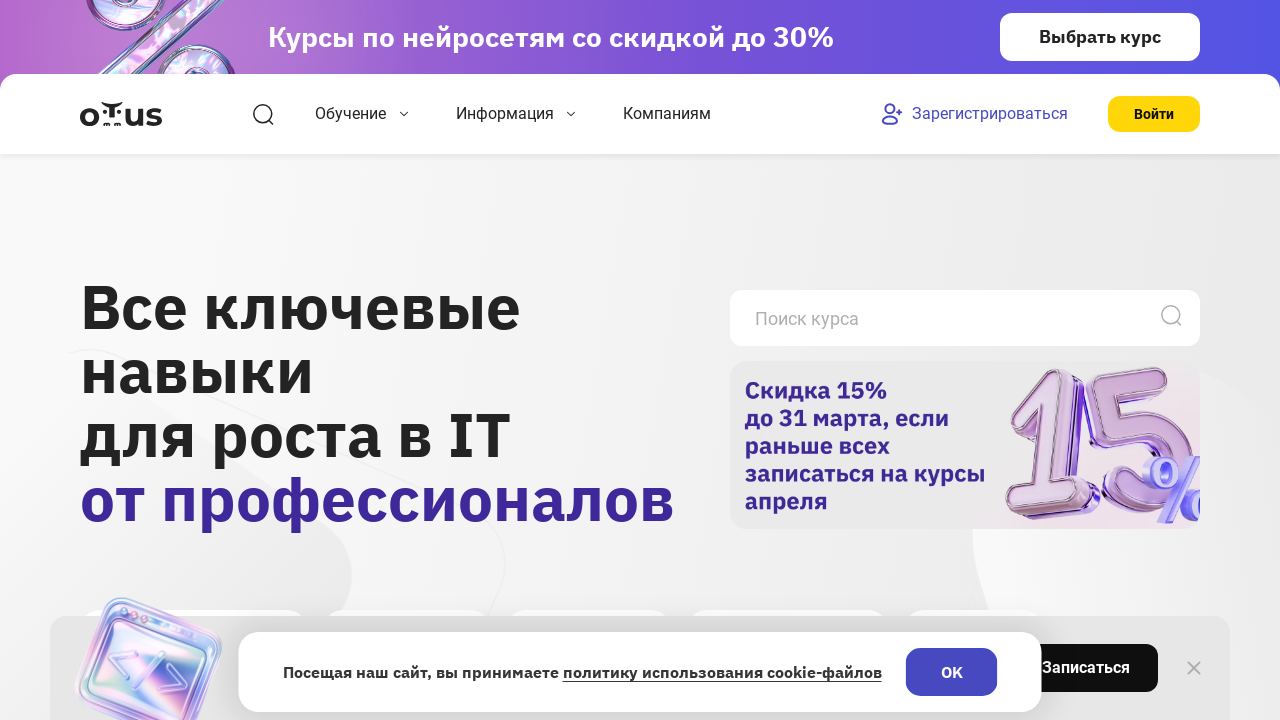

Retrieved Cookie#1 'Otus1' from all cookies
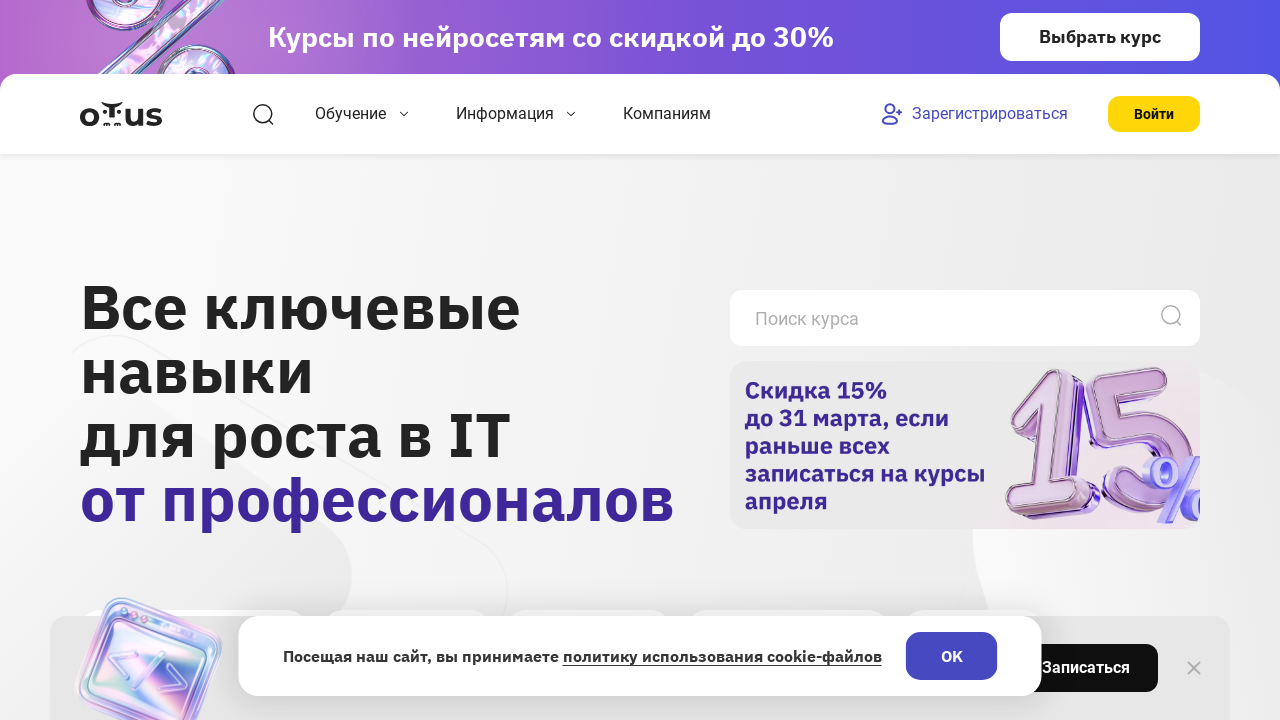

Deleted Cookie#2 'Otus2' by setting expiration to past
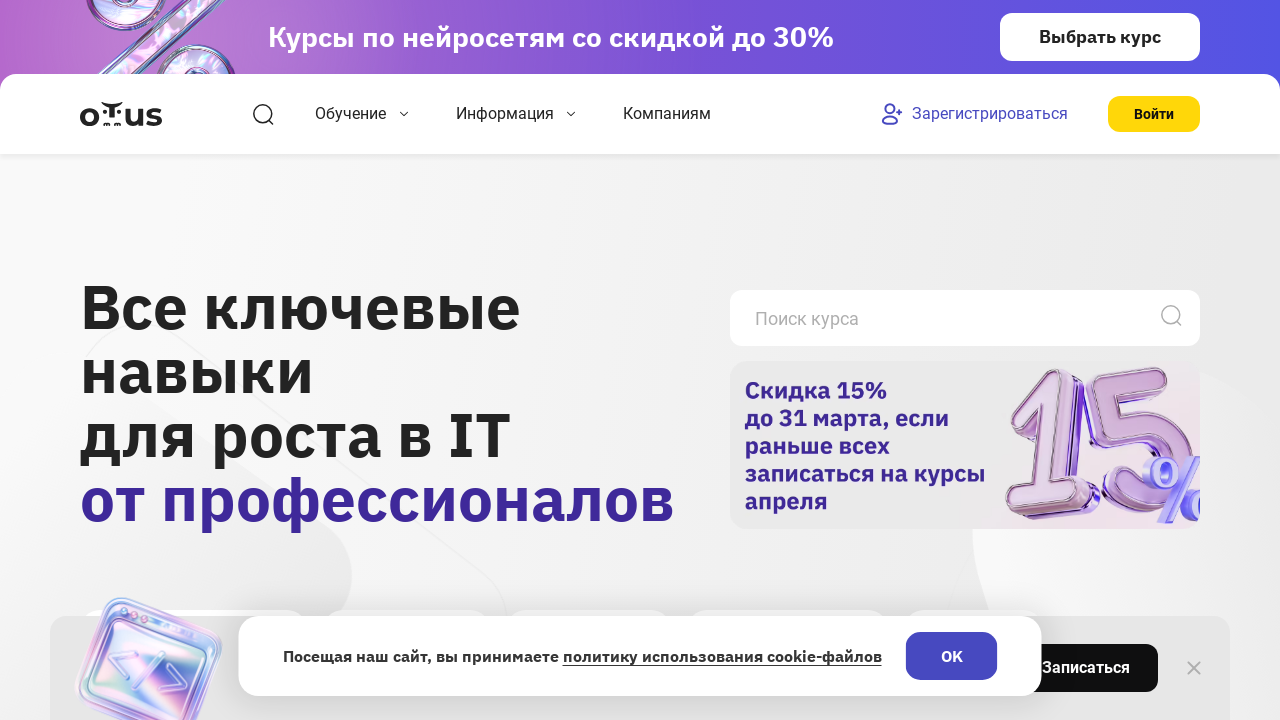

Deleted Cookie#3 'Otus3' by setting expiration to past
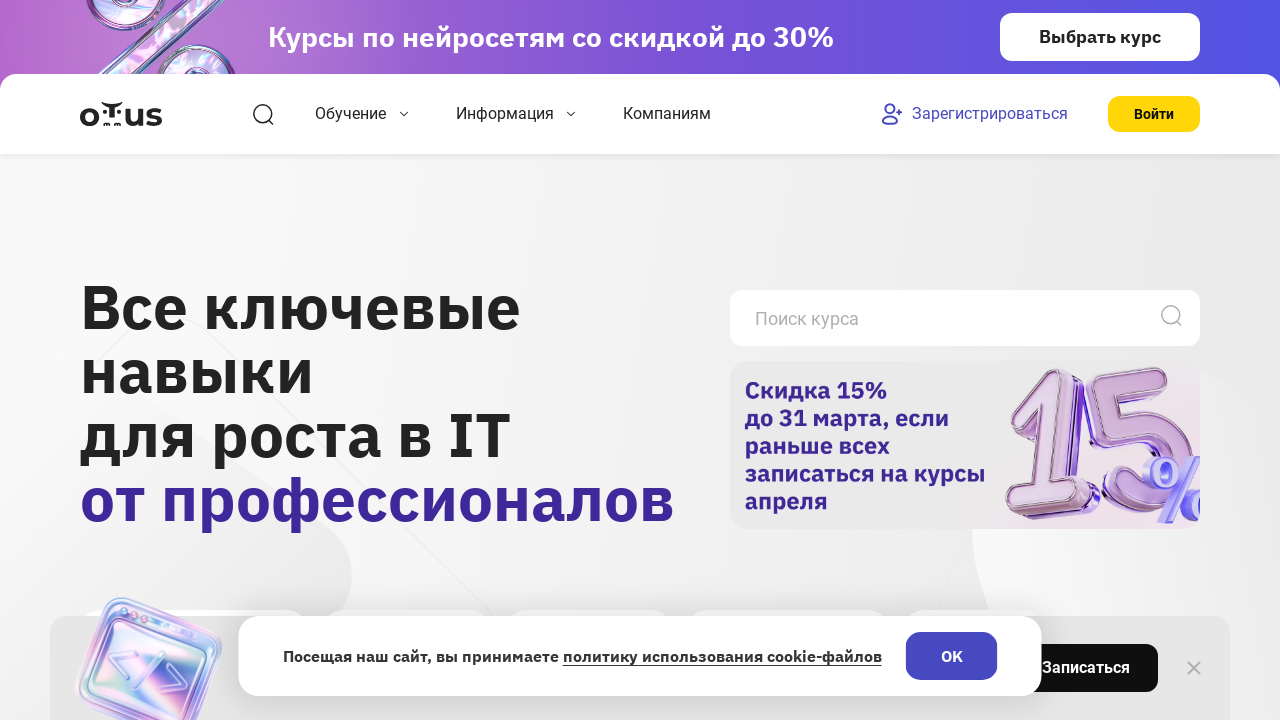

Cleared all cookies using context.clear_cookies()
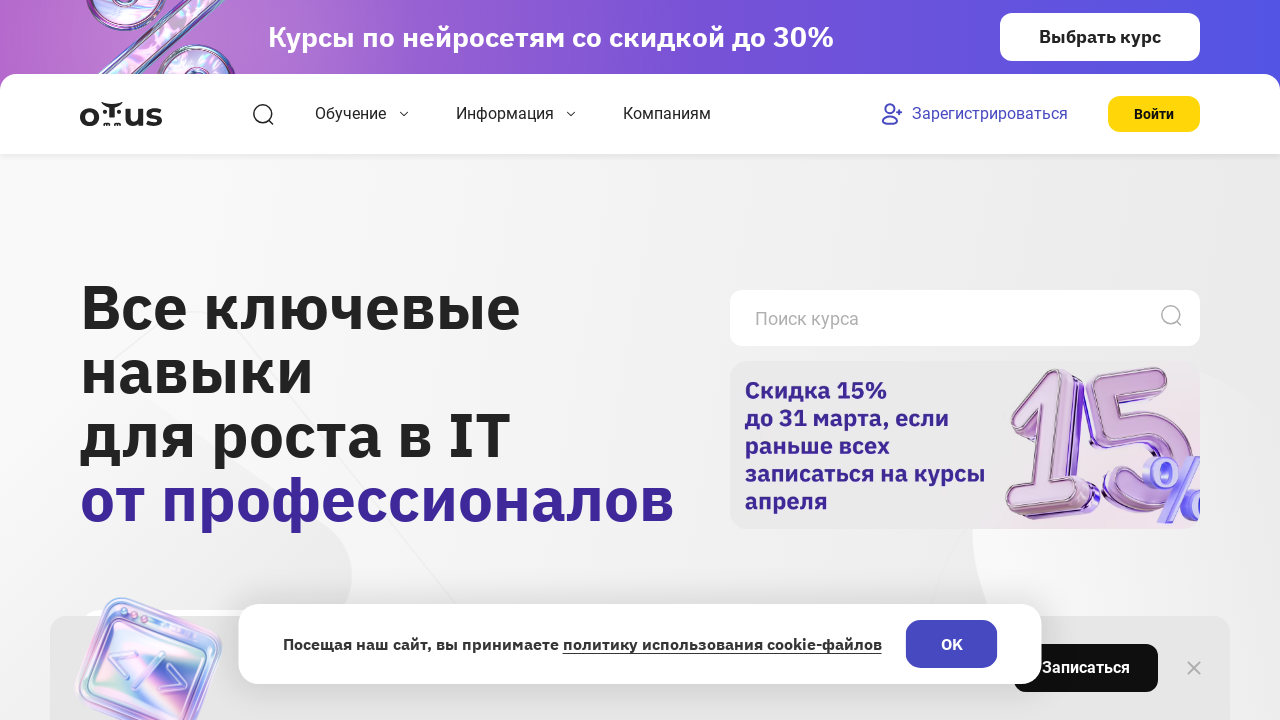

Verified that all cookies were deleted, found 0 remaining cookies
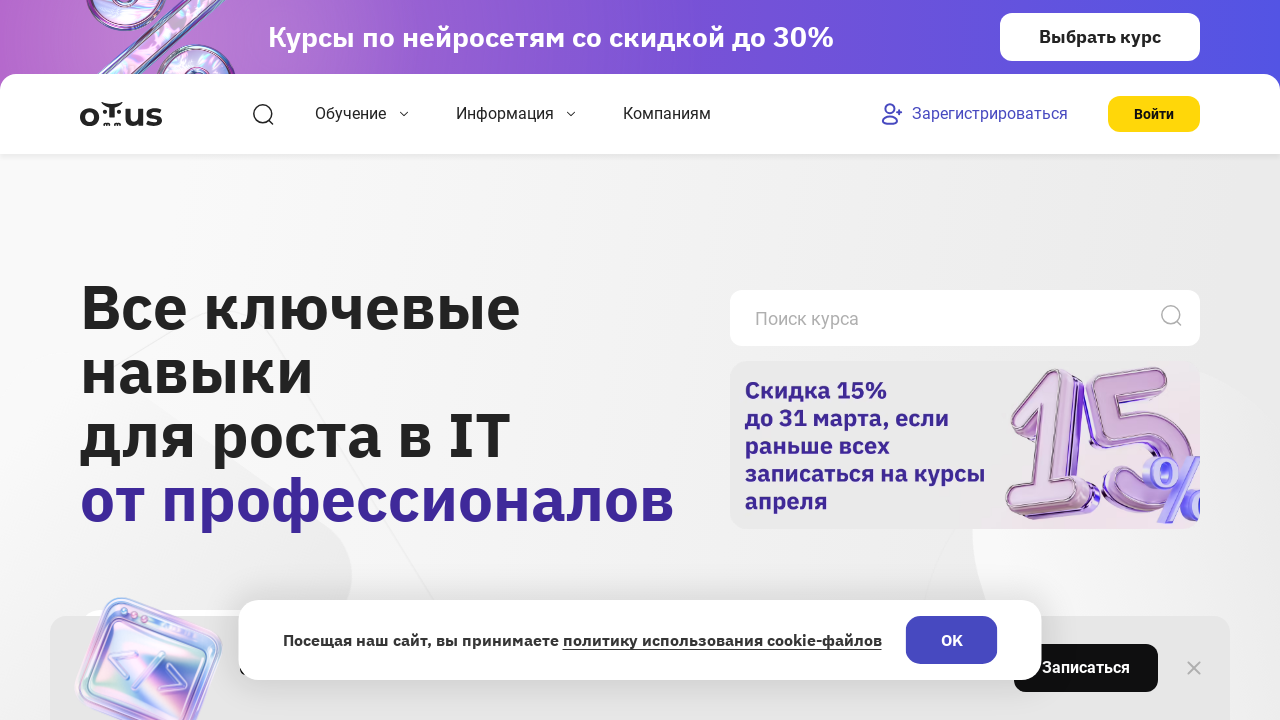

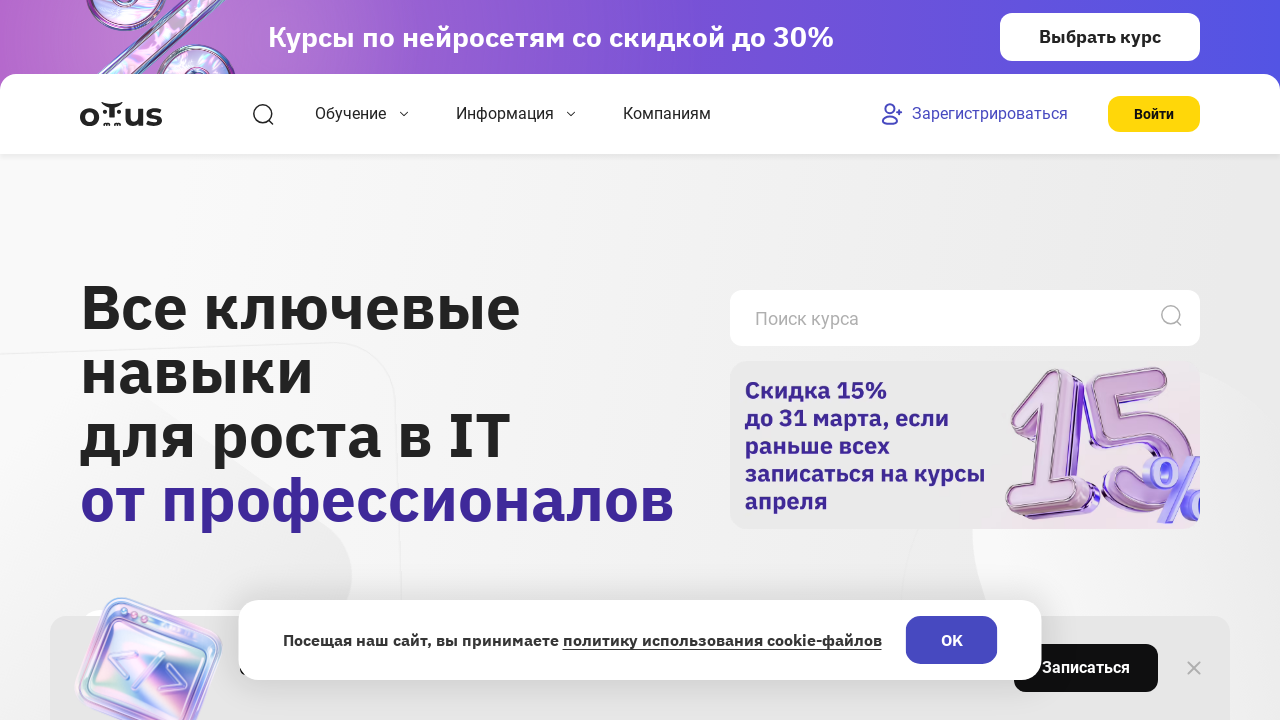